Tests navigation from the registration page to the login page by clicking the "Already have an account? Login" link and verifying the login page loads correctly with the expected heading.

Starting URL: https://omas-frontend.vercel.app/rekisteroidy

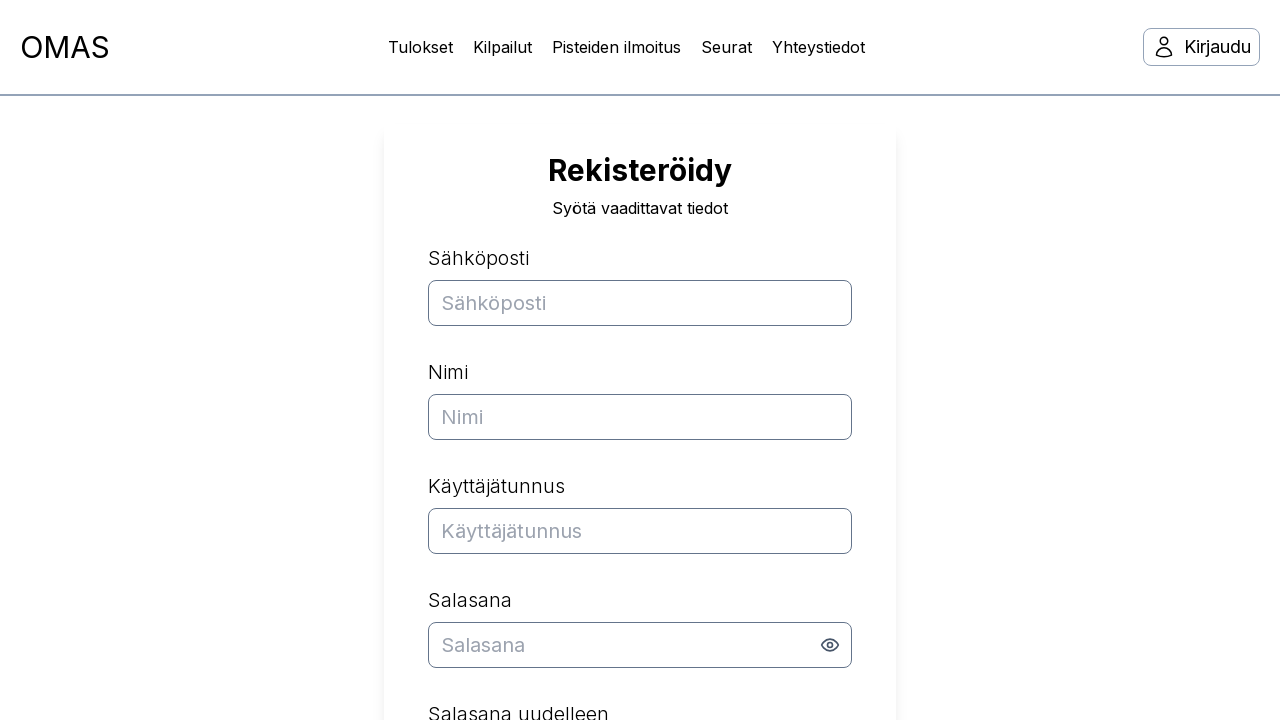

Waited for registration page to fully load (networkidle)
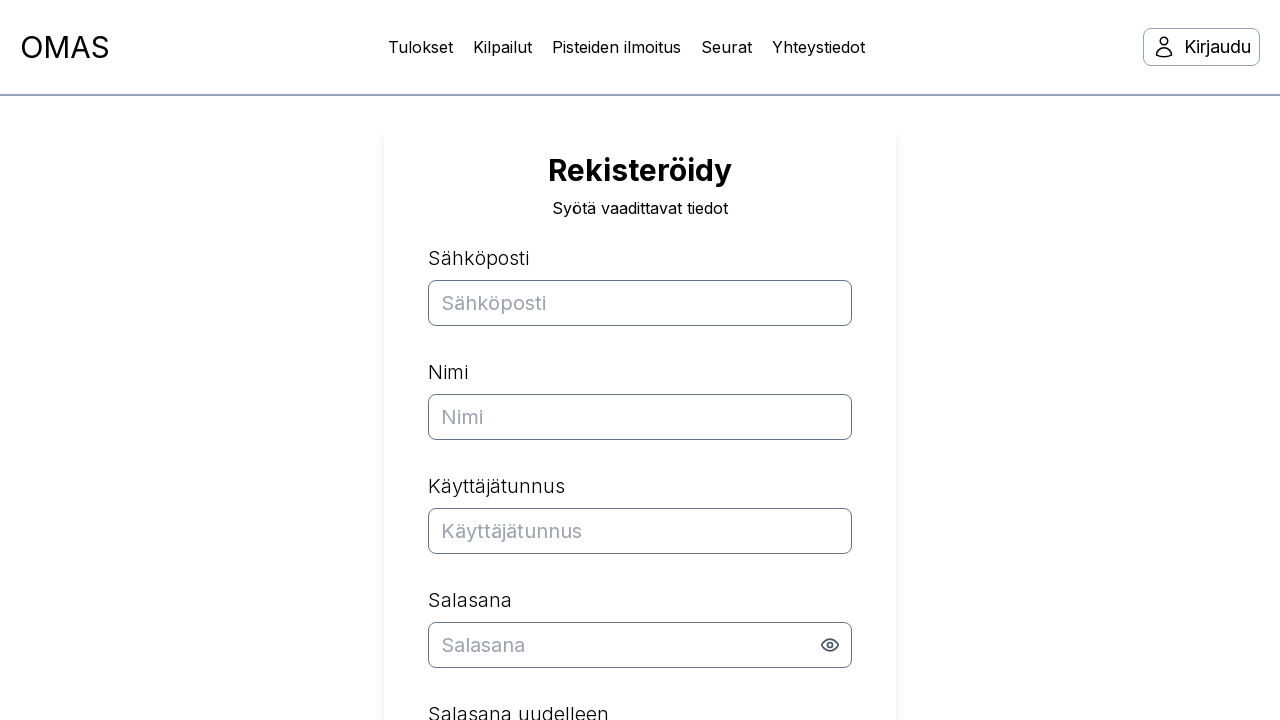

Clicked 'Already have an account? Login' link at (640, 380) on text=Onko sinulla jo tili? Kirjaudu
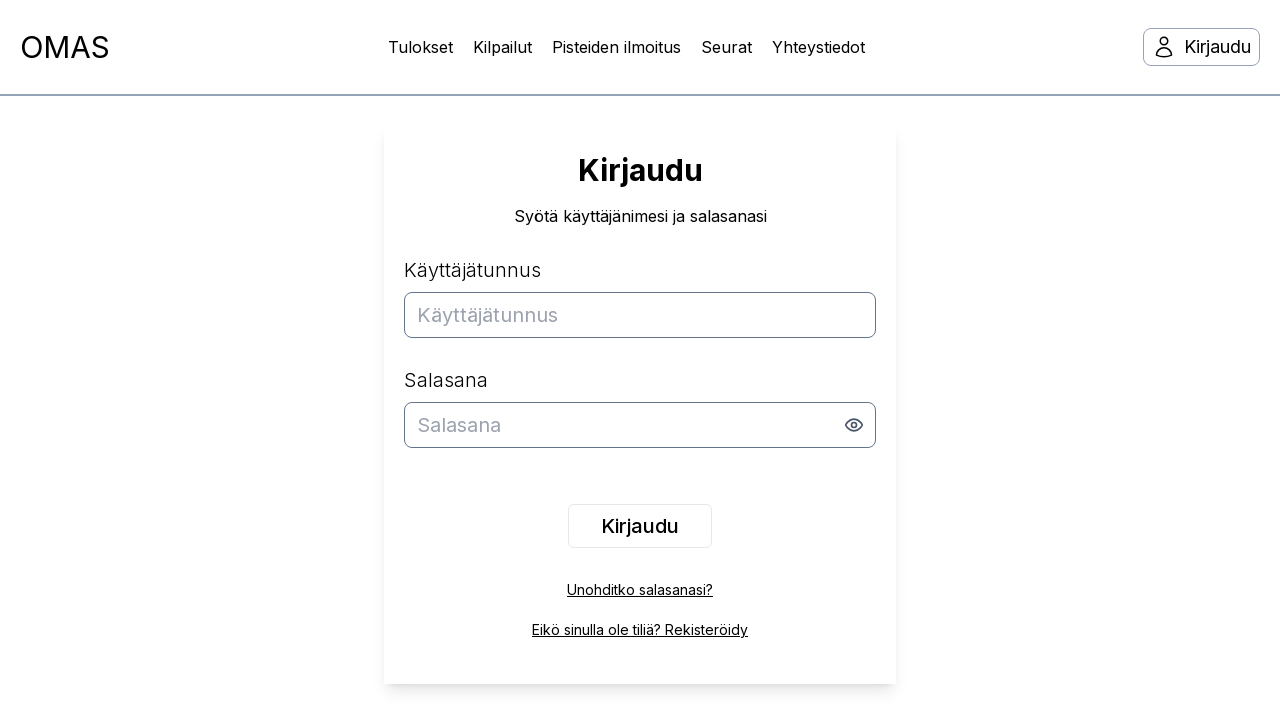

Waited for login page to fully load (networkidle)
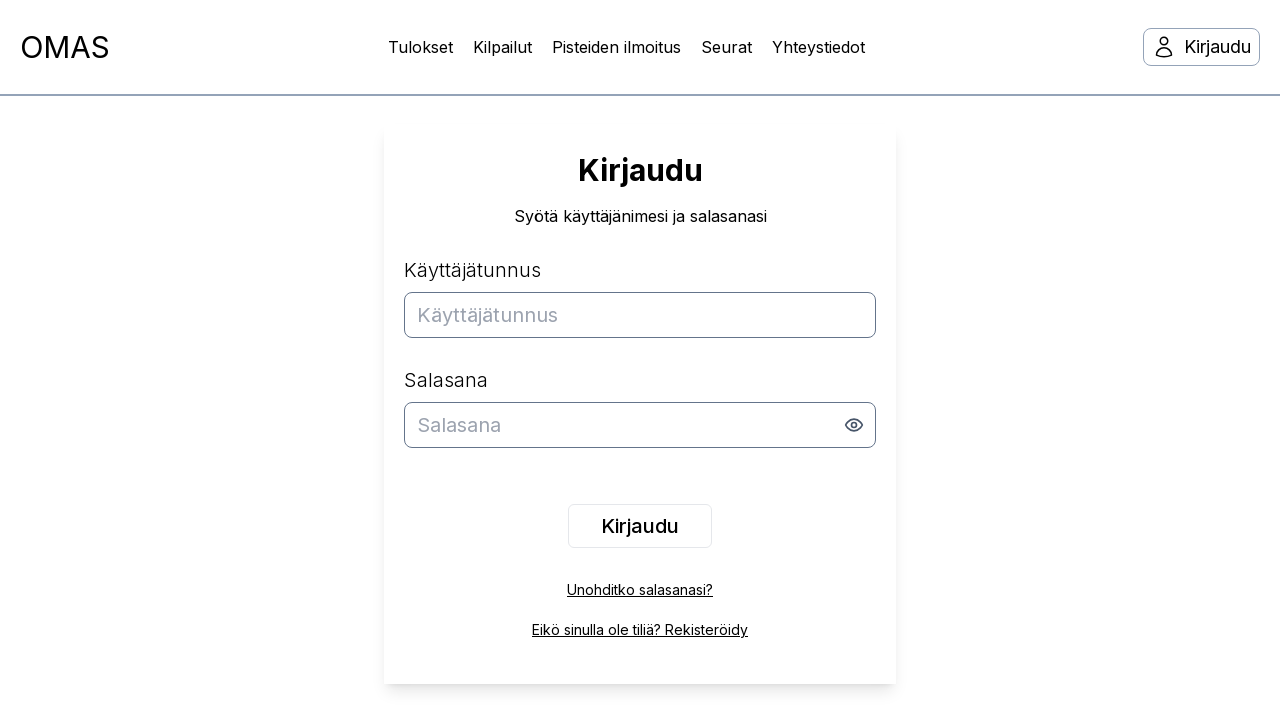

Located and waited for h1 heading element
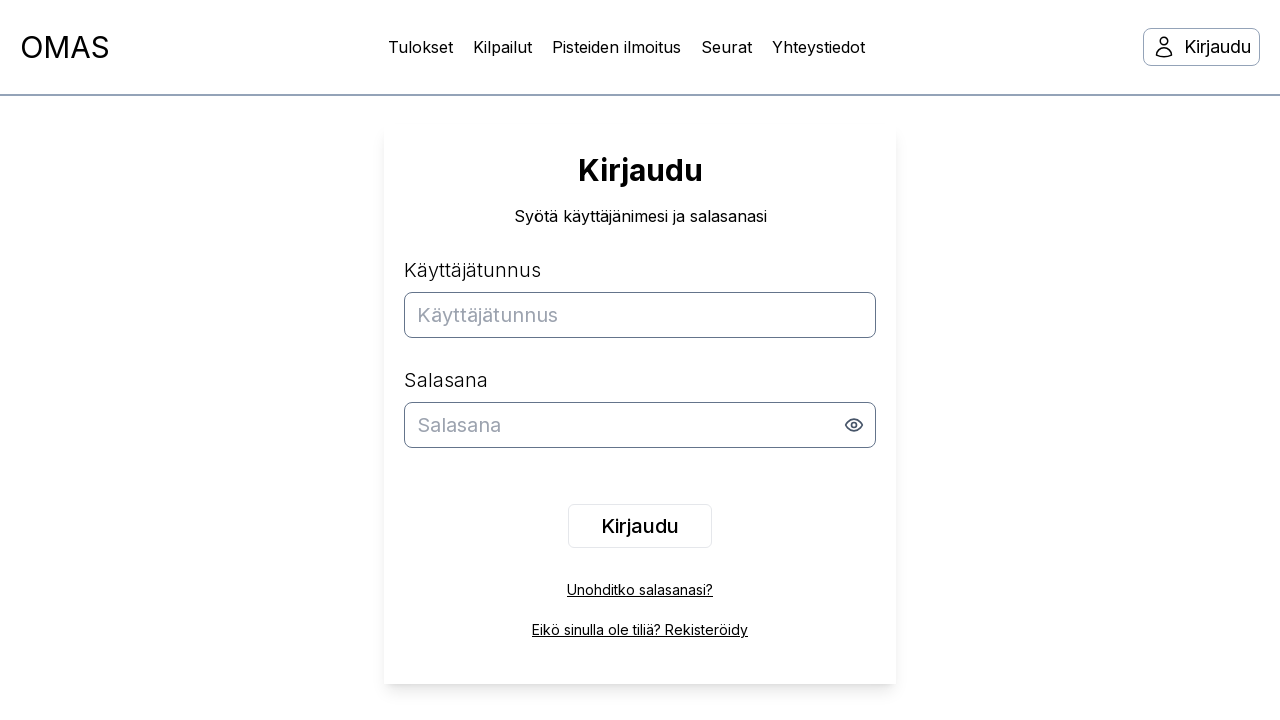

Verified h1 heading contains 'Kirjaudu' text
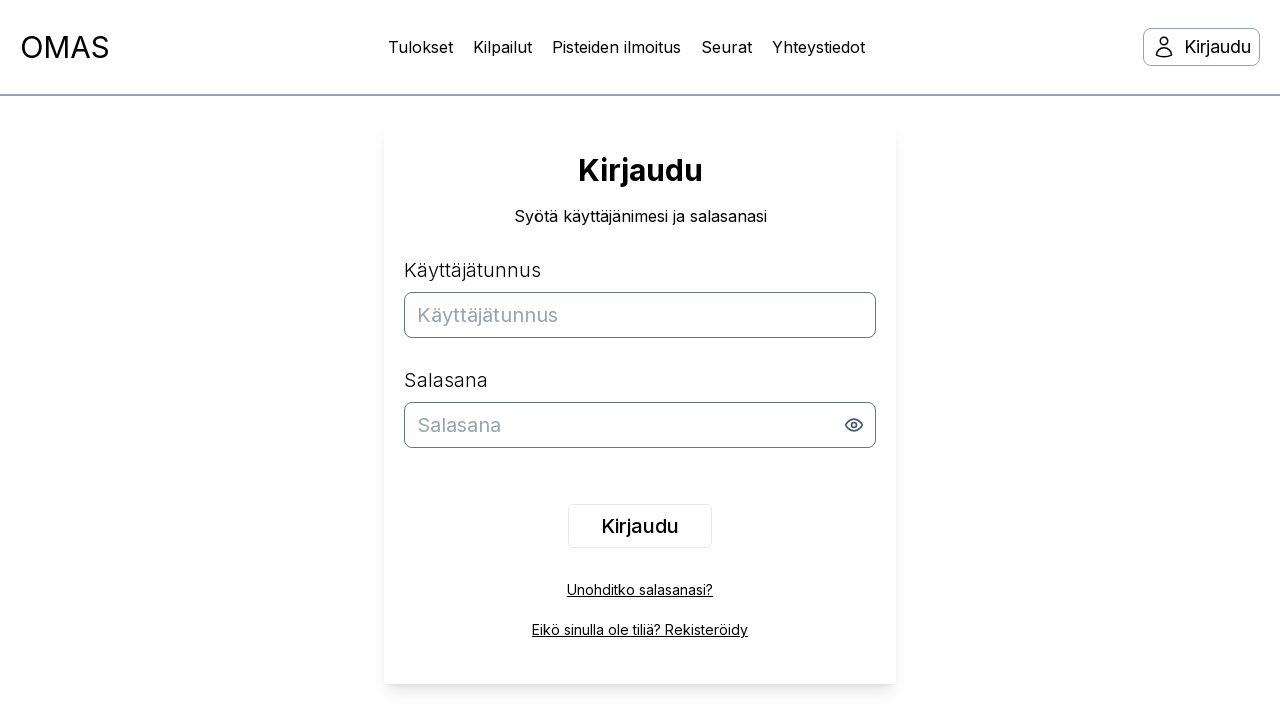

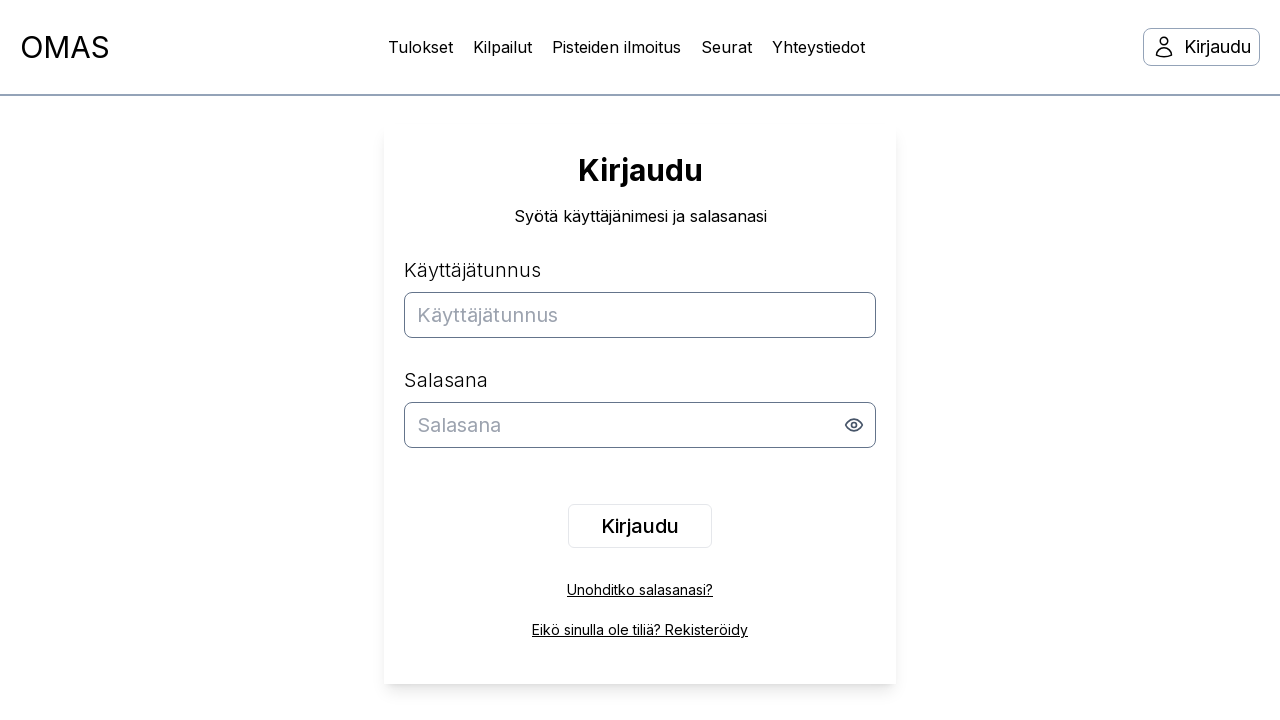